Tests dropdown select functionality by selecting options using different methods (by index, by visible text, by value) and then iterating through all available options.

Starting URL: https://syntaxprojects.com/basic-select-dropdown-demo.php

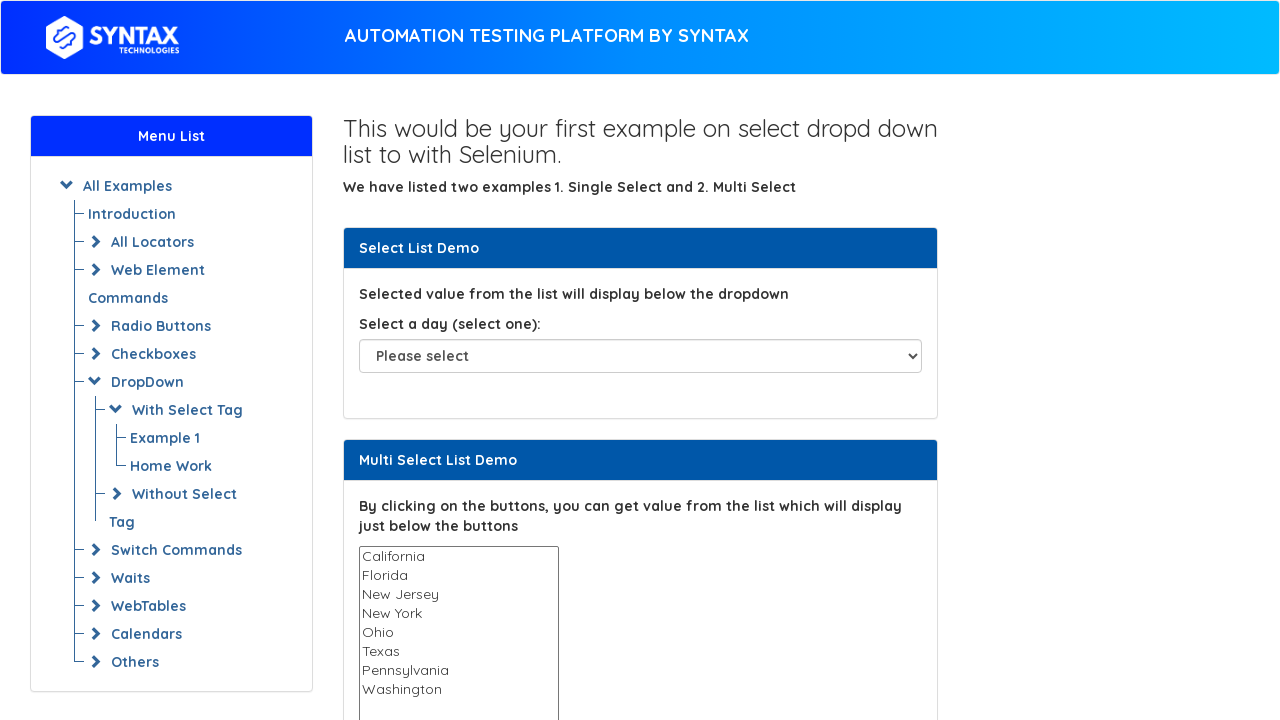

Selected dropdown option by index 3 (4th option) on #select-demo
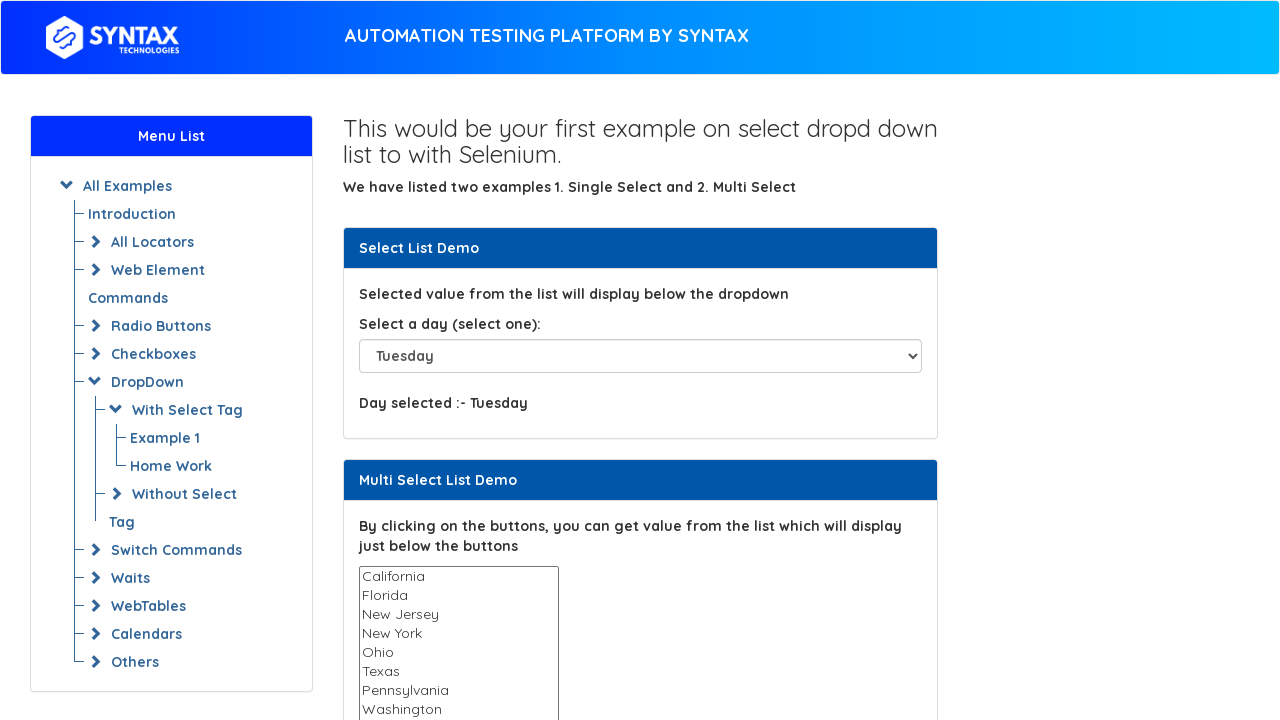

Selected dropdown option by visible text 'Thursday' on #select-demo
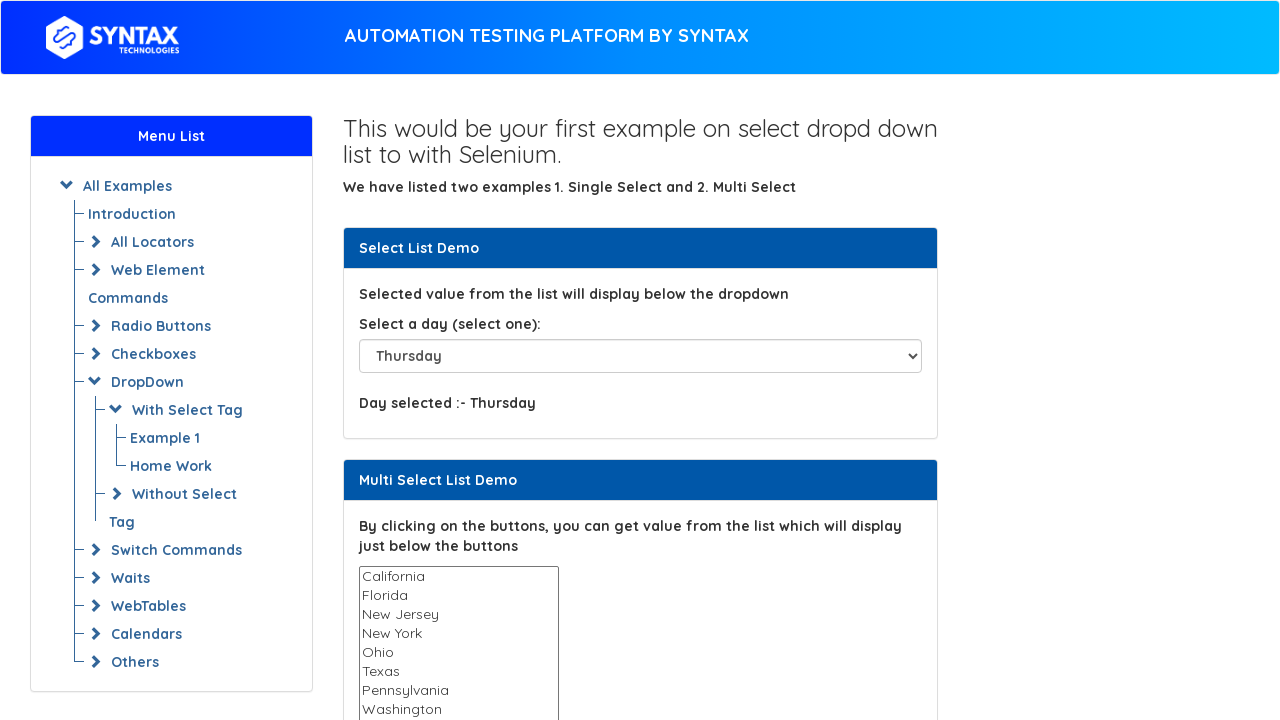

Selected dropdown option by value 'Friday' on #select-demo
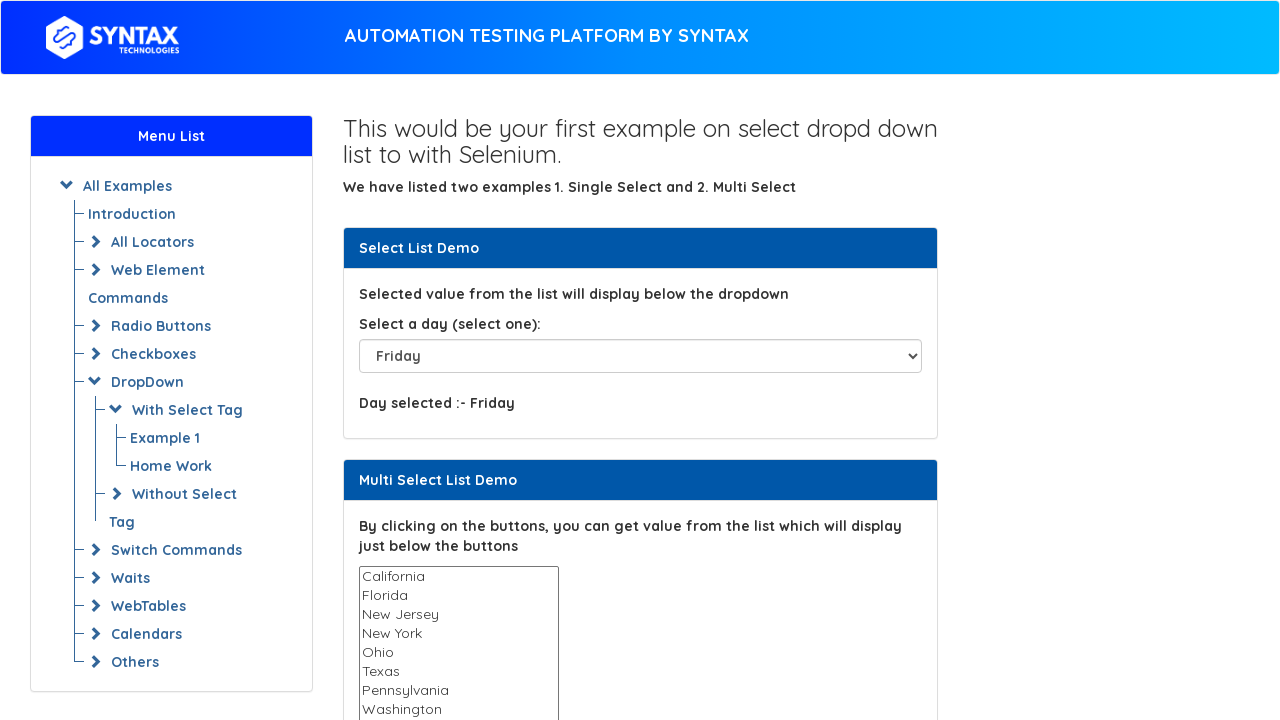

Retrieved all dropdown options
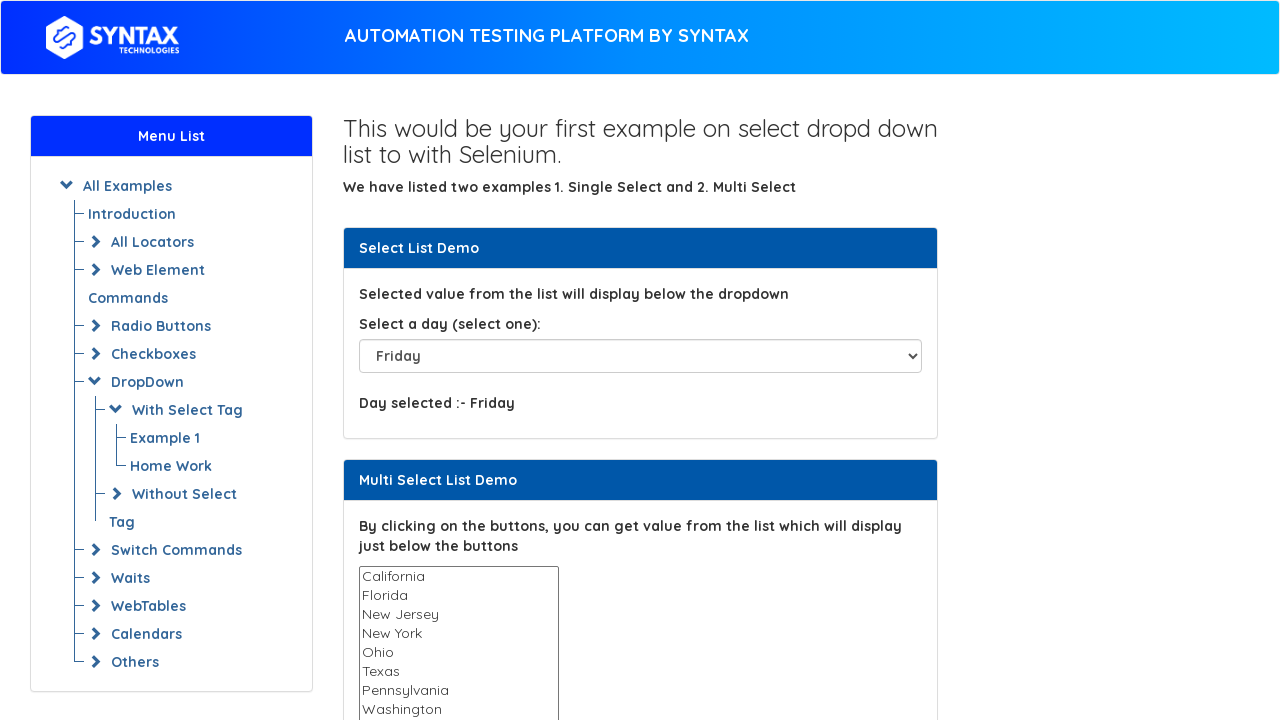

Selected dropdown option at index 0 on #select-demo
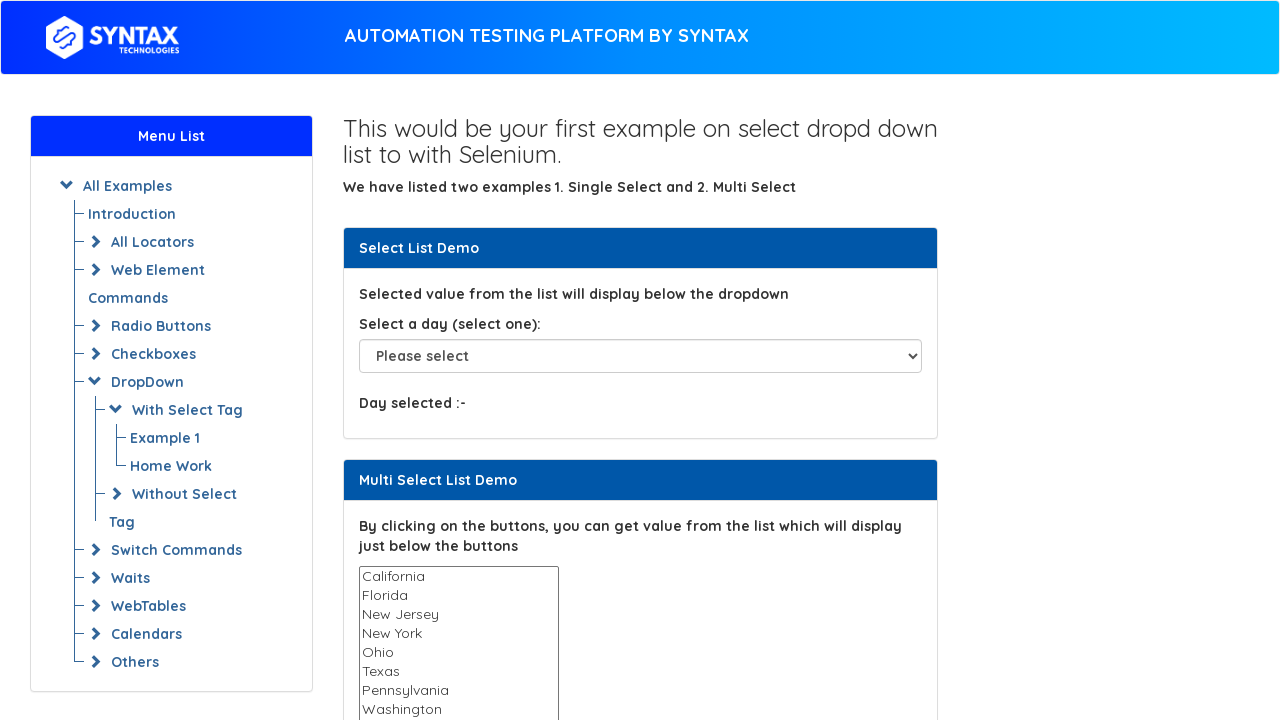

Waited 500ms after selecting option at index 0
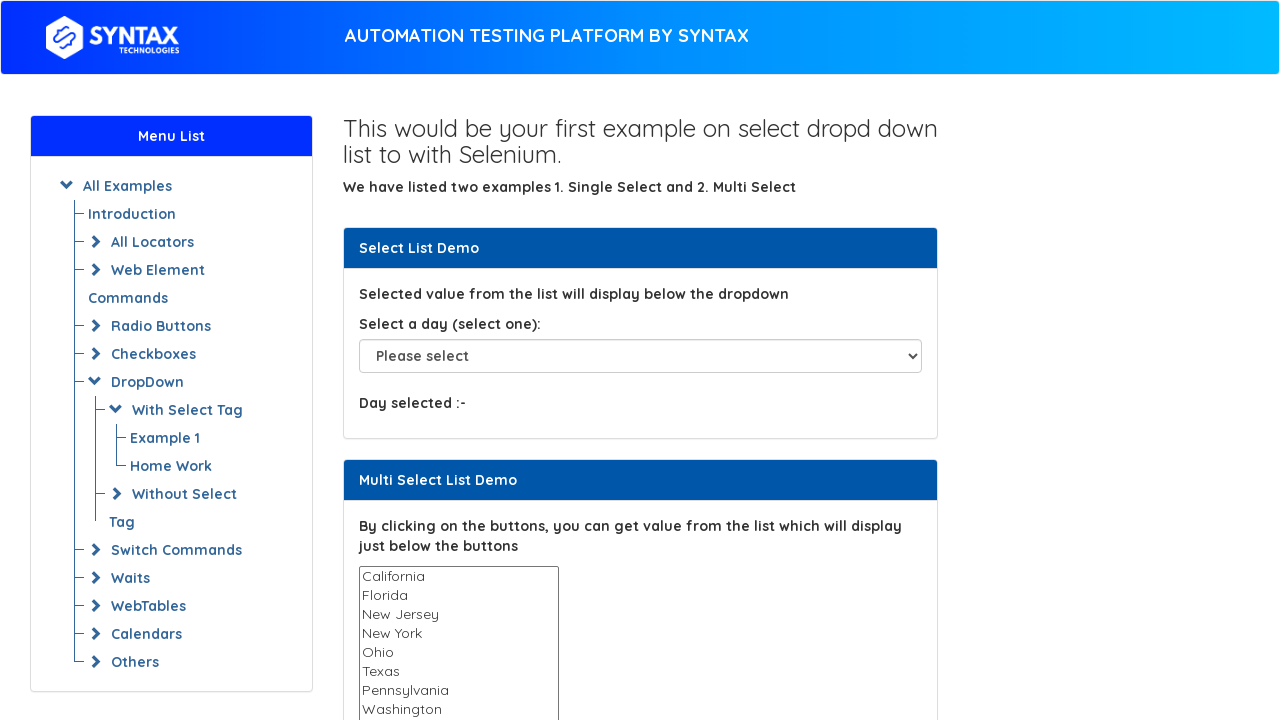

Selected dropdown option at index 1 on #select-demo
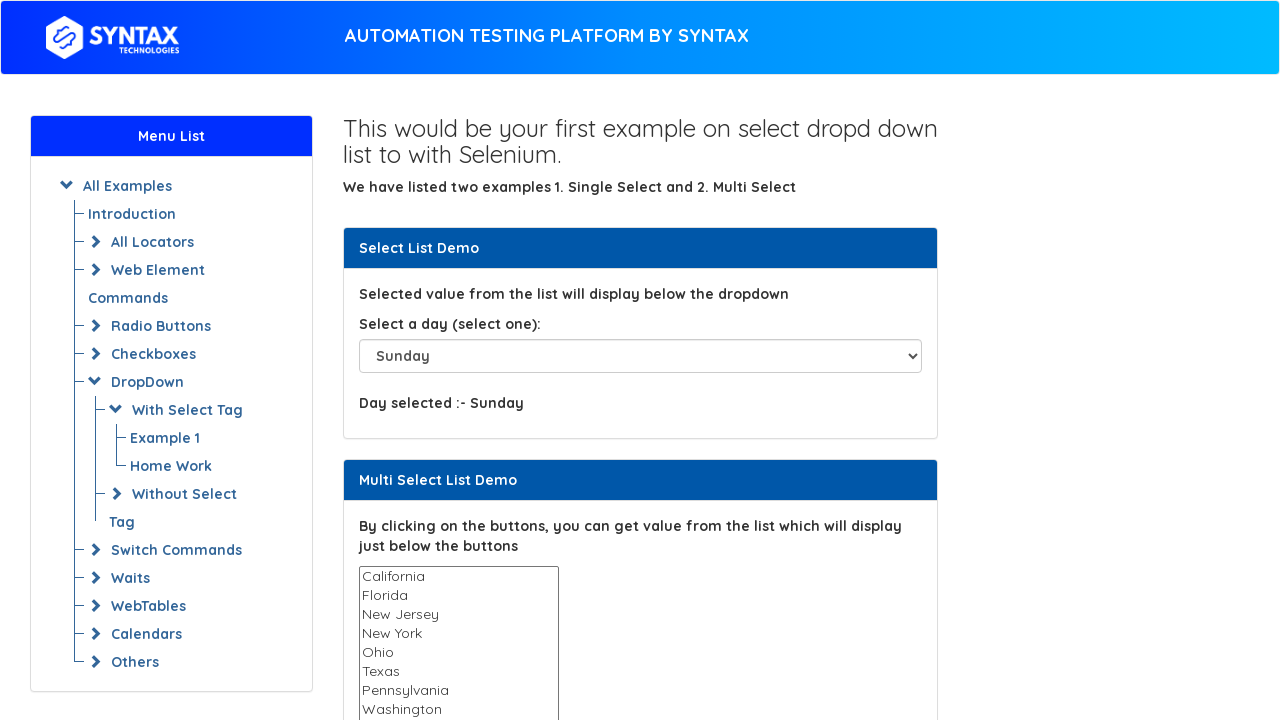

Waited 500ms after selecting option at index 1
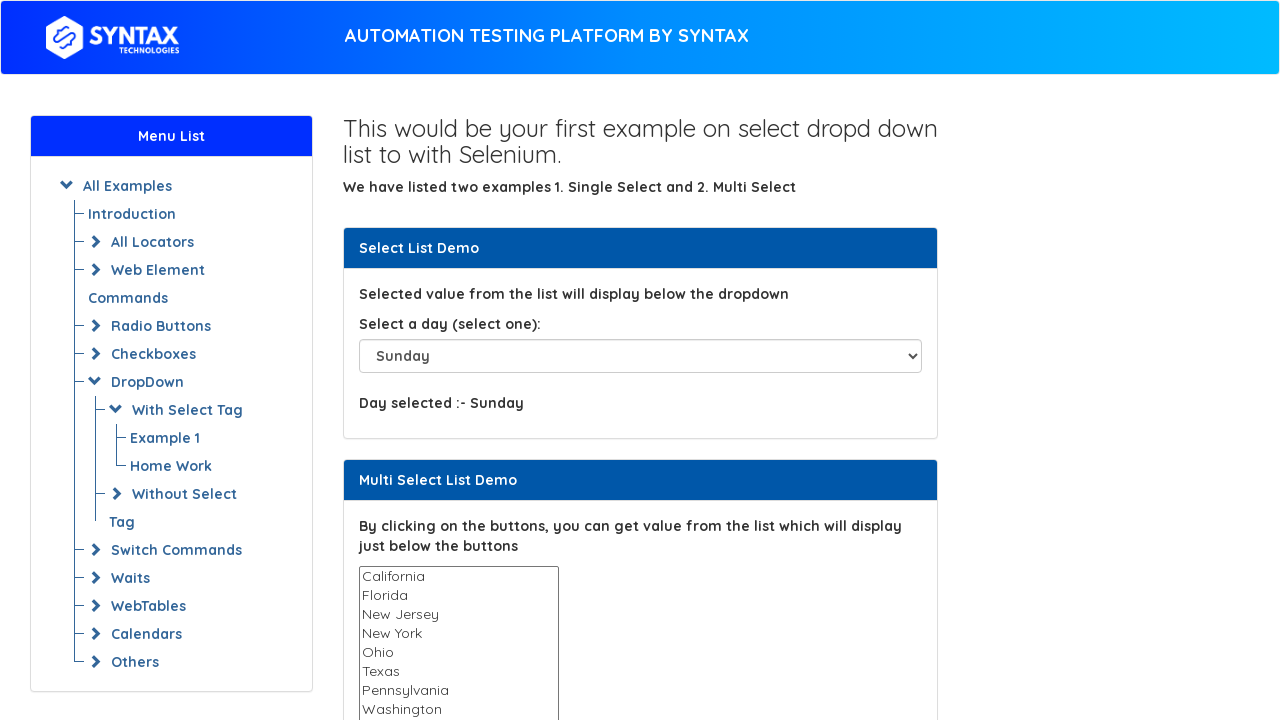

Selected dropdown option at index 2 on #select-demo
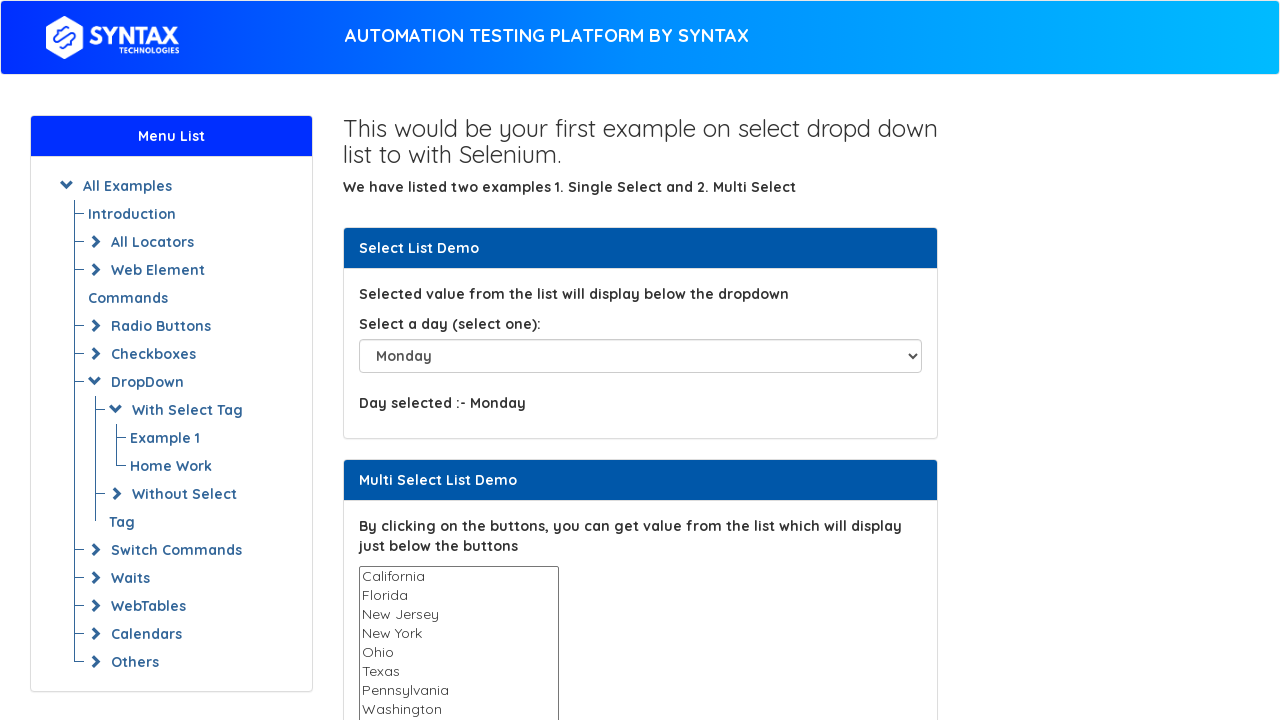

Waited 500ms after selecting option at index 2
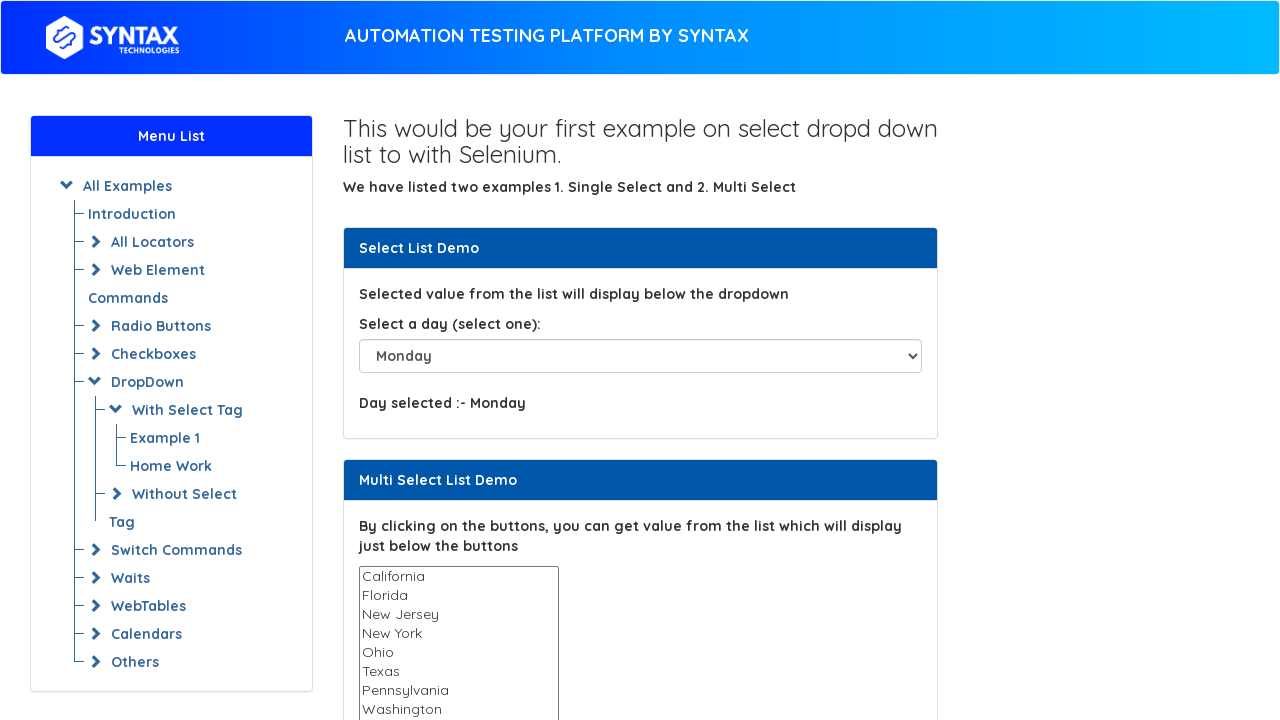

Selected dropdown option at index 3 on #select-demo
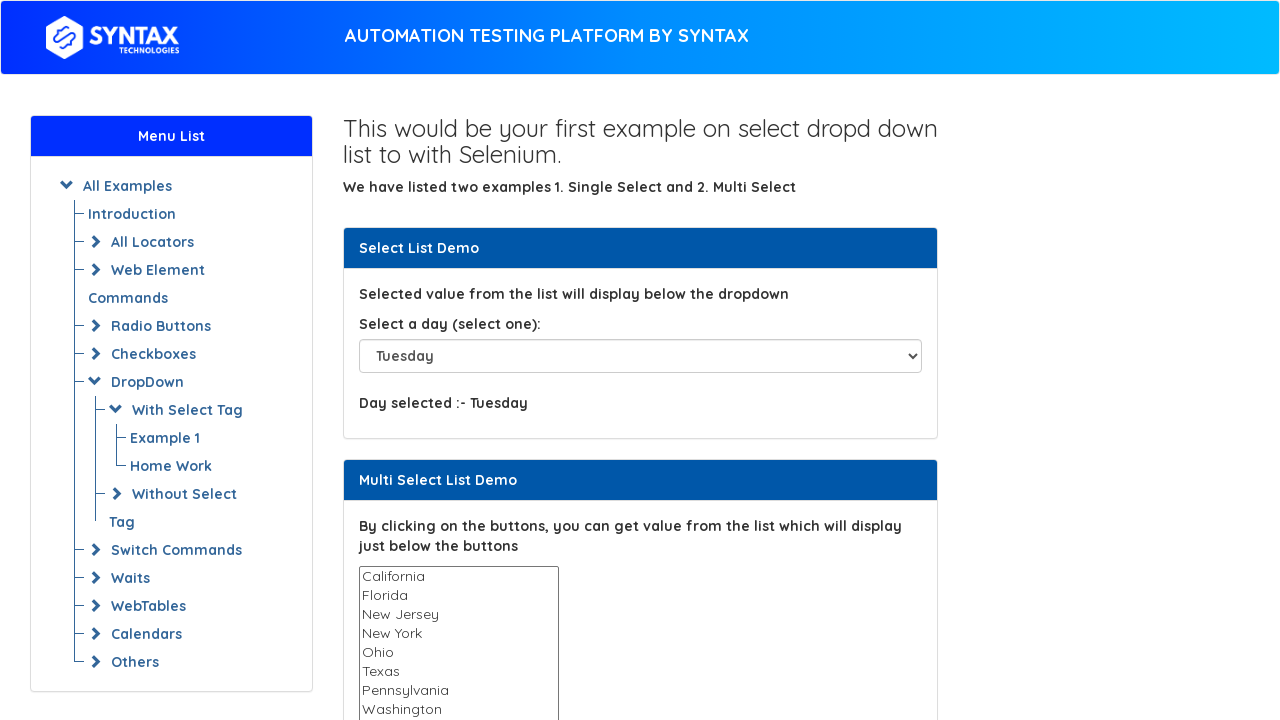

Waited 500ms after selecting option at index 3
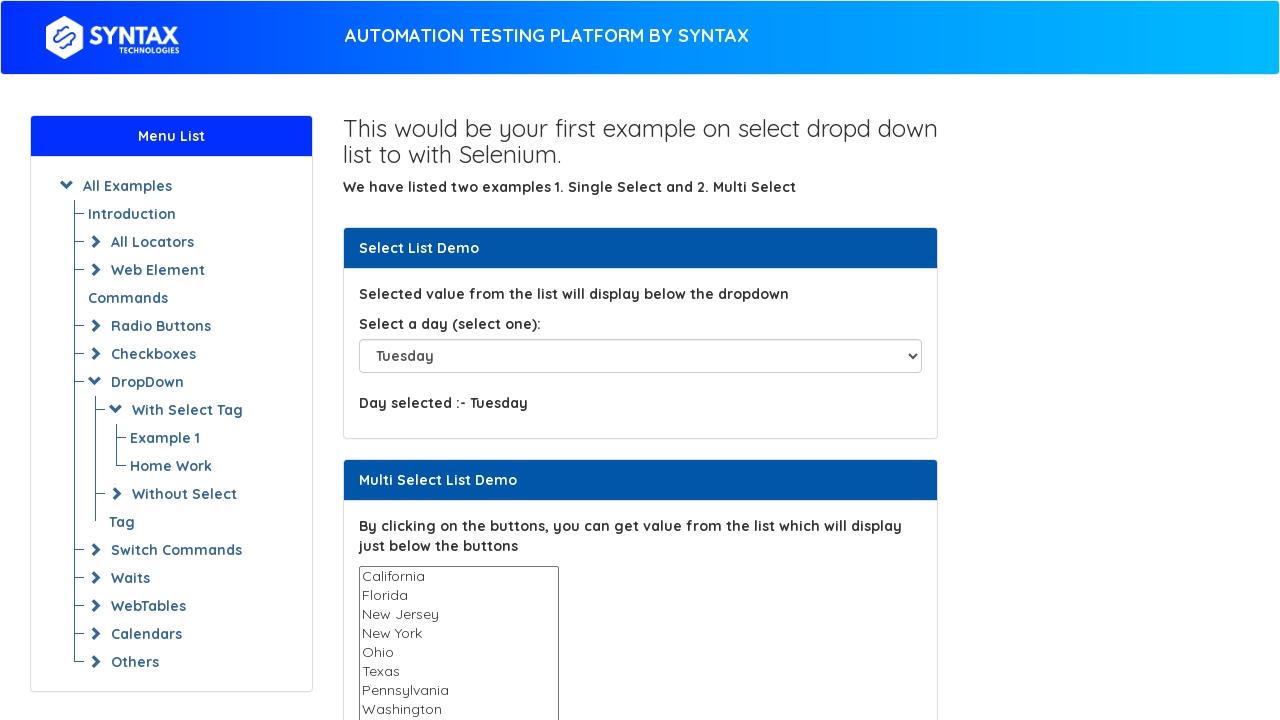

Selected dropdown option at index 4 on #select-demo
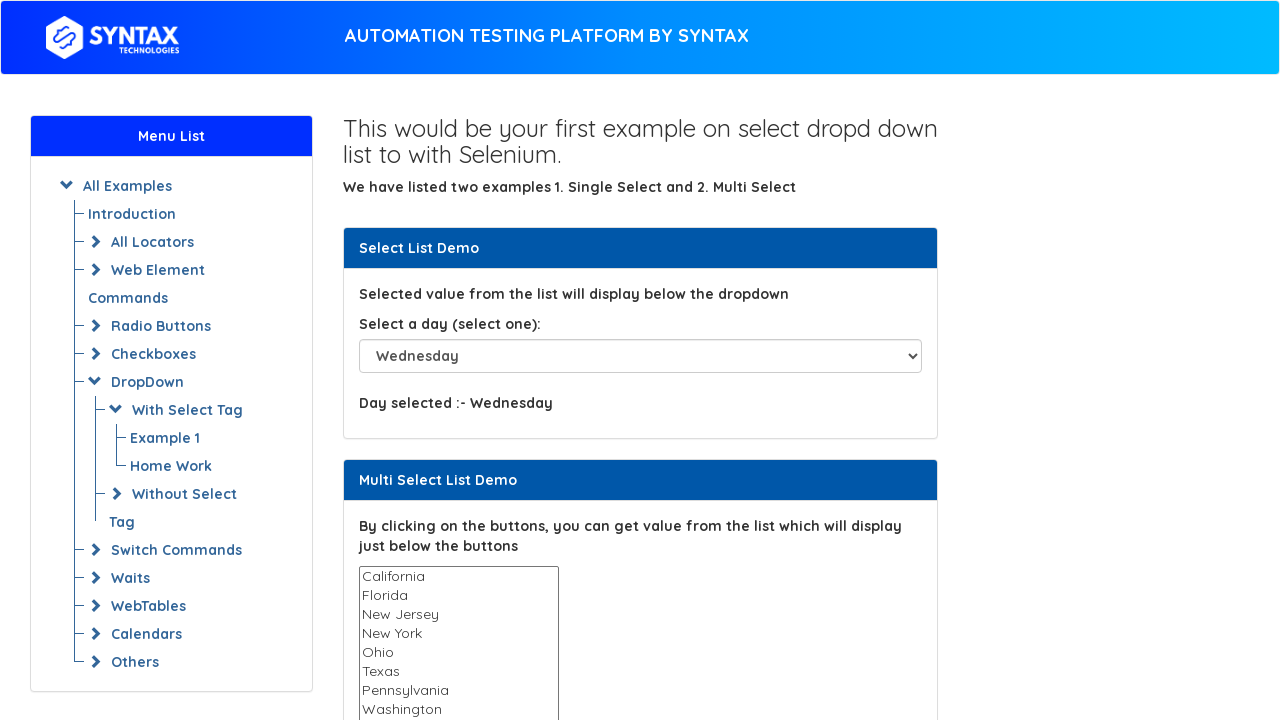

Waited 500ms after selecting option at index 4
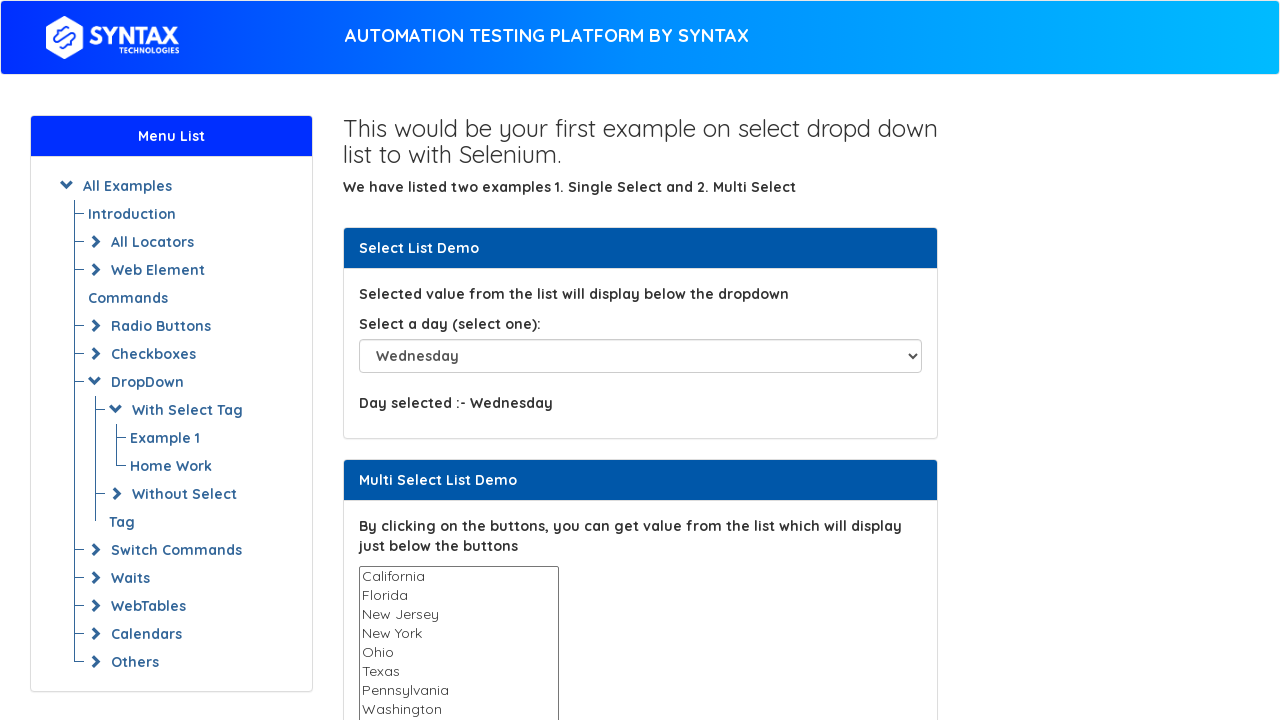

Selected dropdown option at index 5 on #select-demo
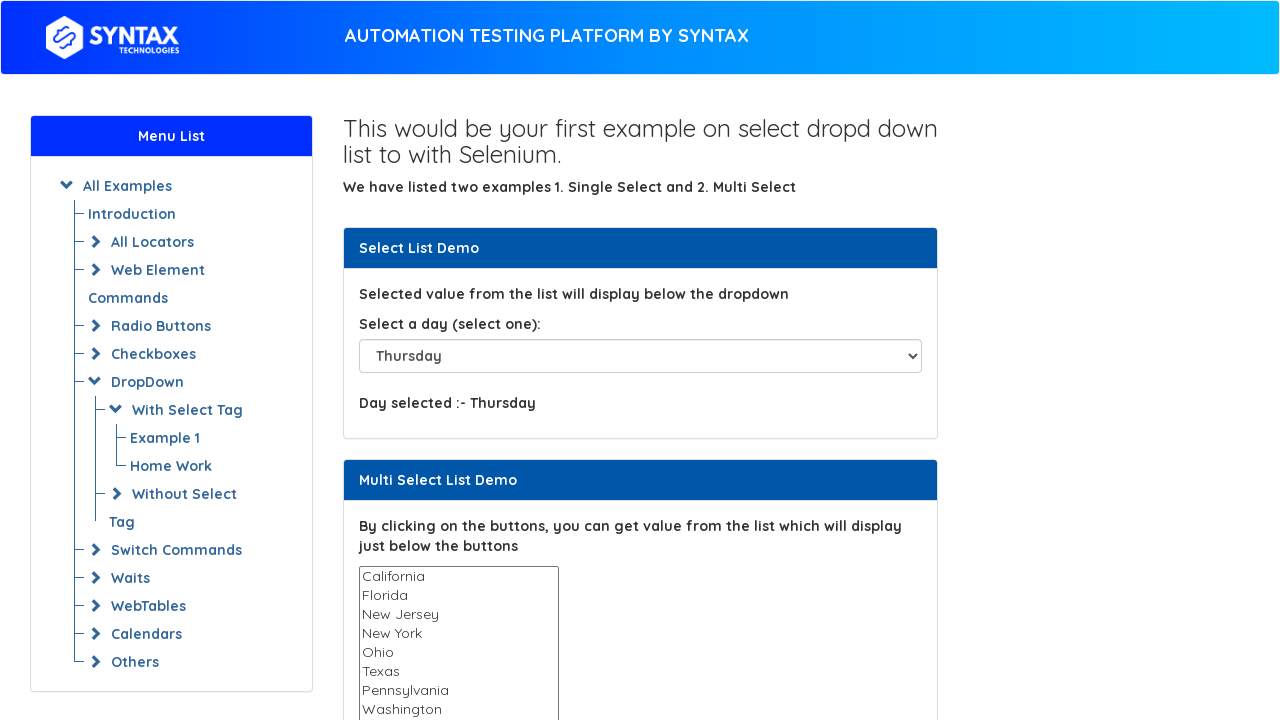

Waited 500ms after selecting option at index 5
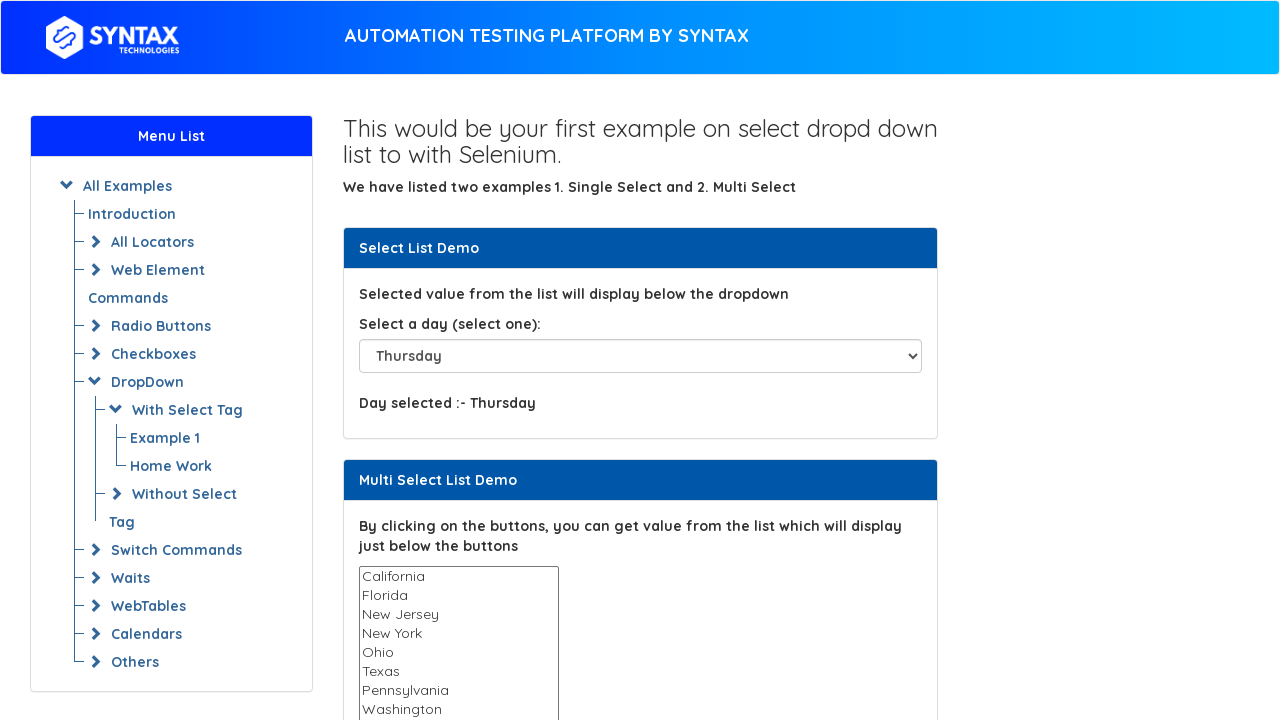

Selected dropdown option at index 6 on #select-demo
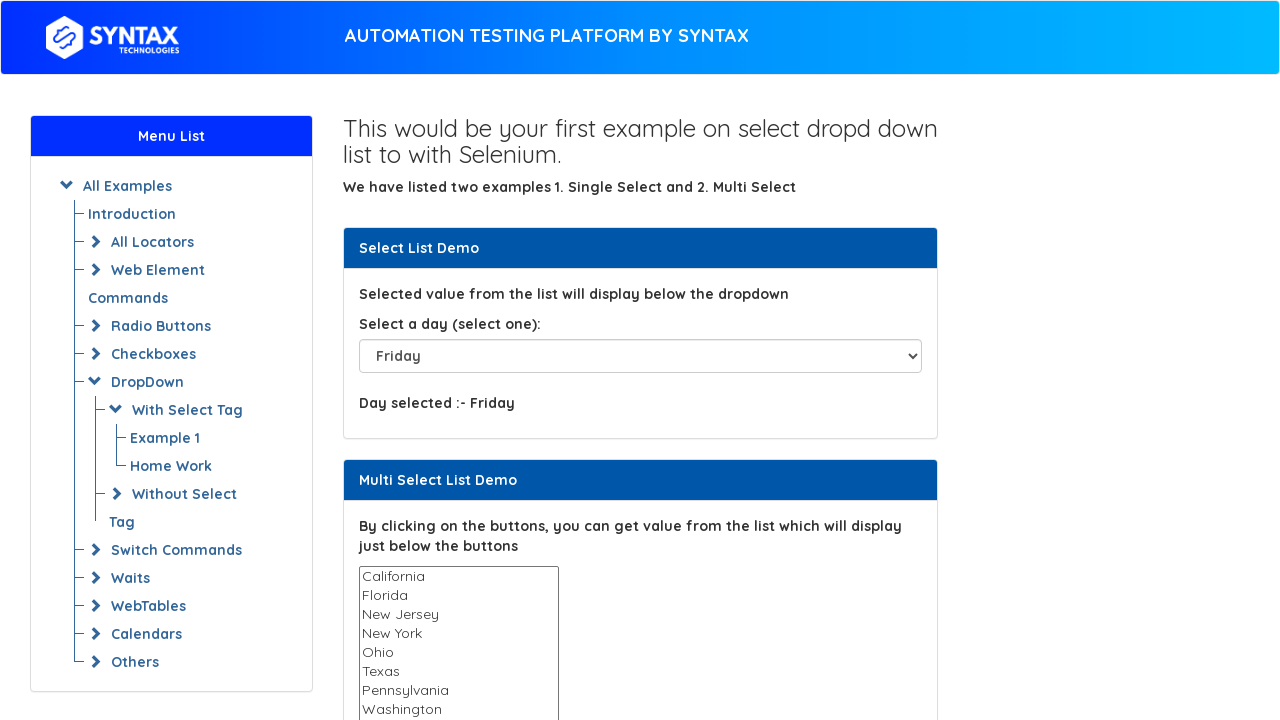

Waited 500ms after selecting option at index 6
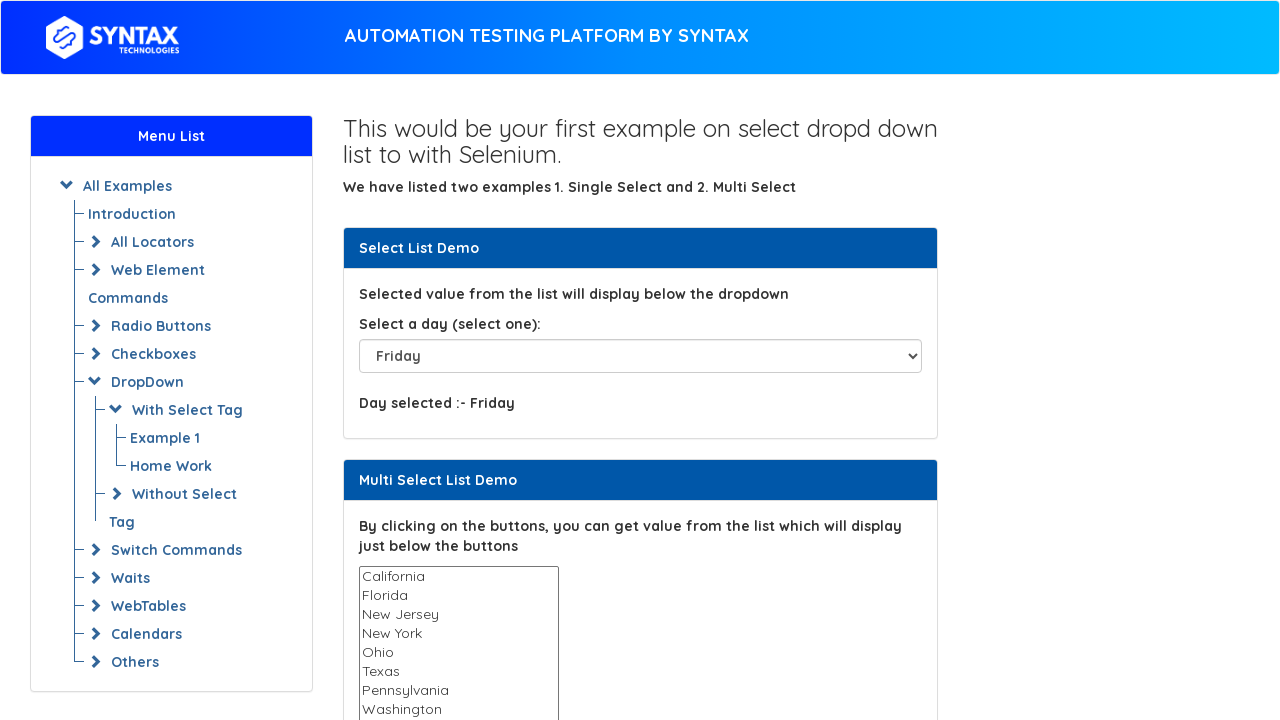

Selected dropdown option at index 7 on #select-demo
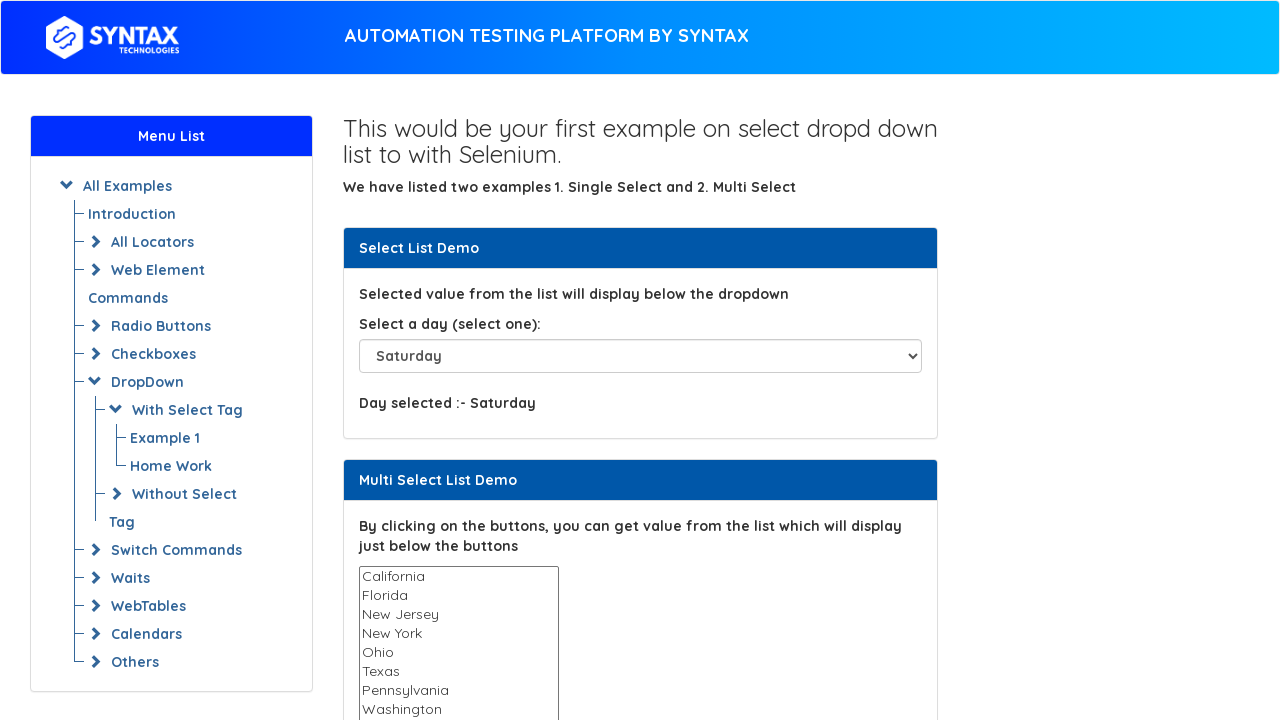

Waited 500ms after selecting option at index 7
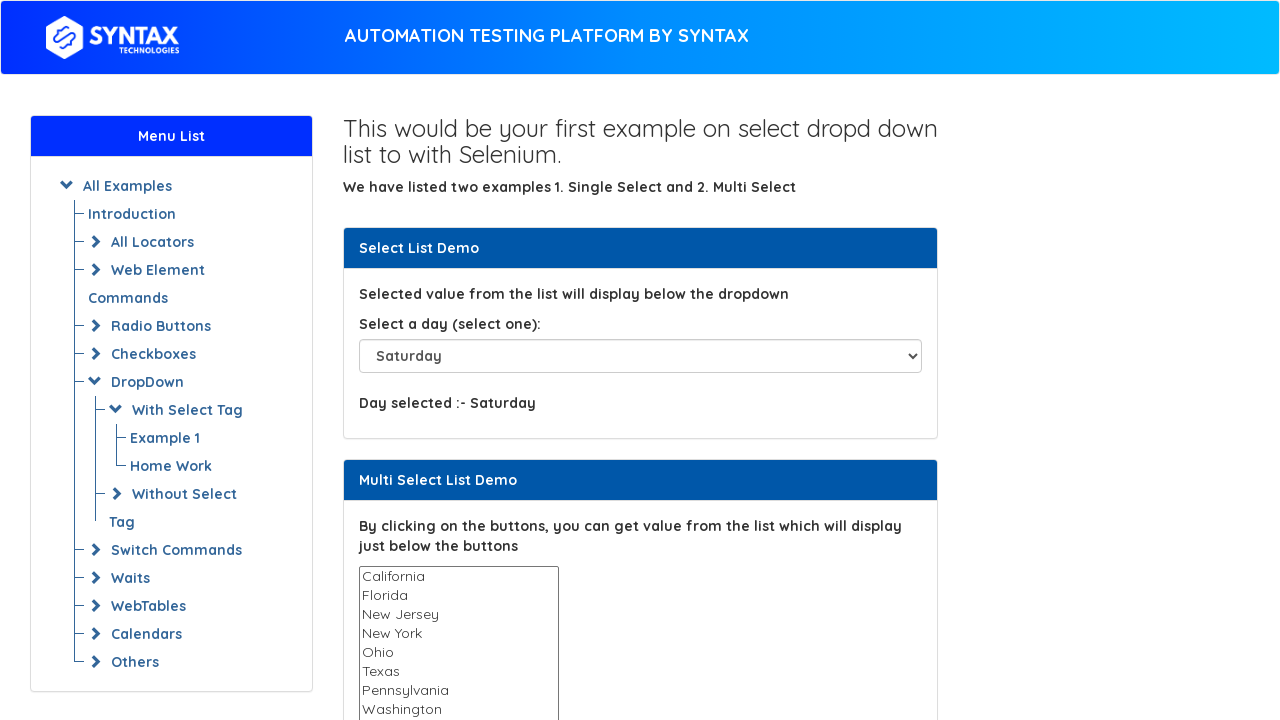

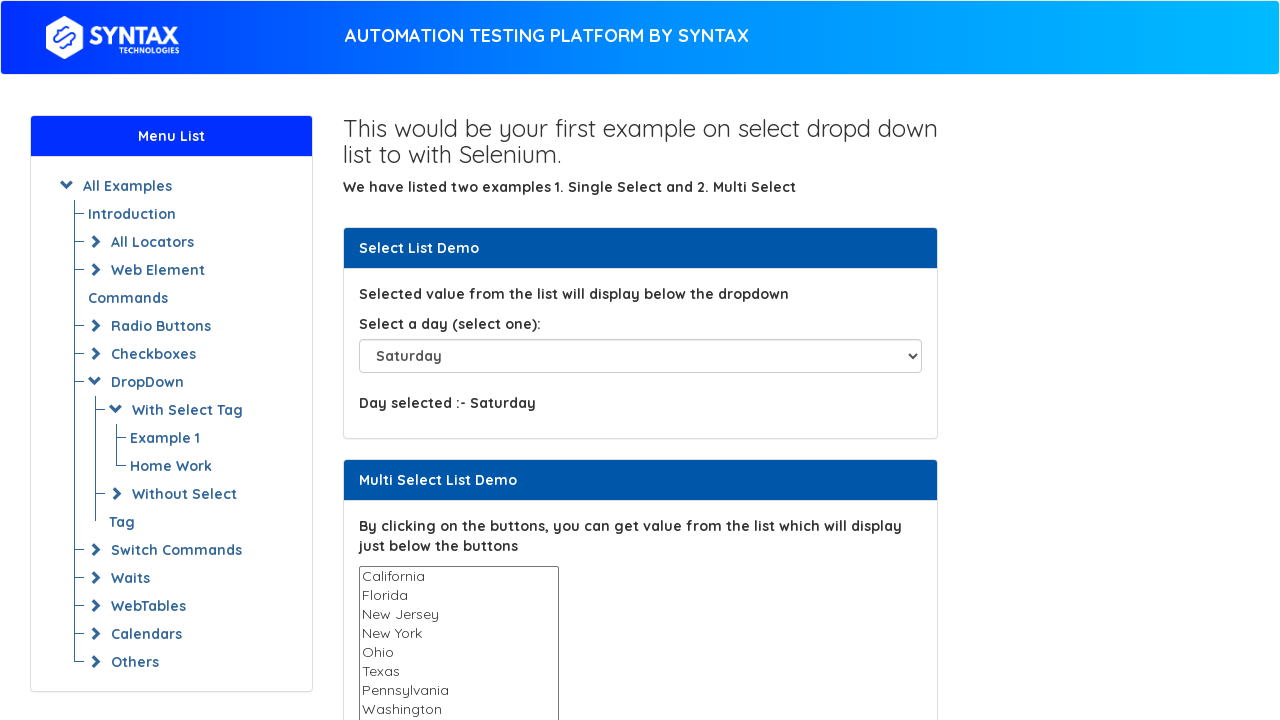